Tests deleting a previously created user entry by selecting the user, clicking Delete button, confirming deletion, and verifying the user was removed

Starting URL: https://editor.datatables.net/

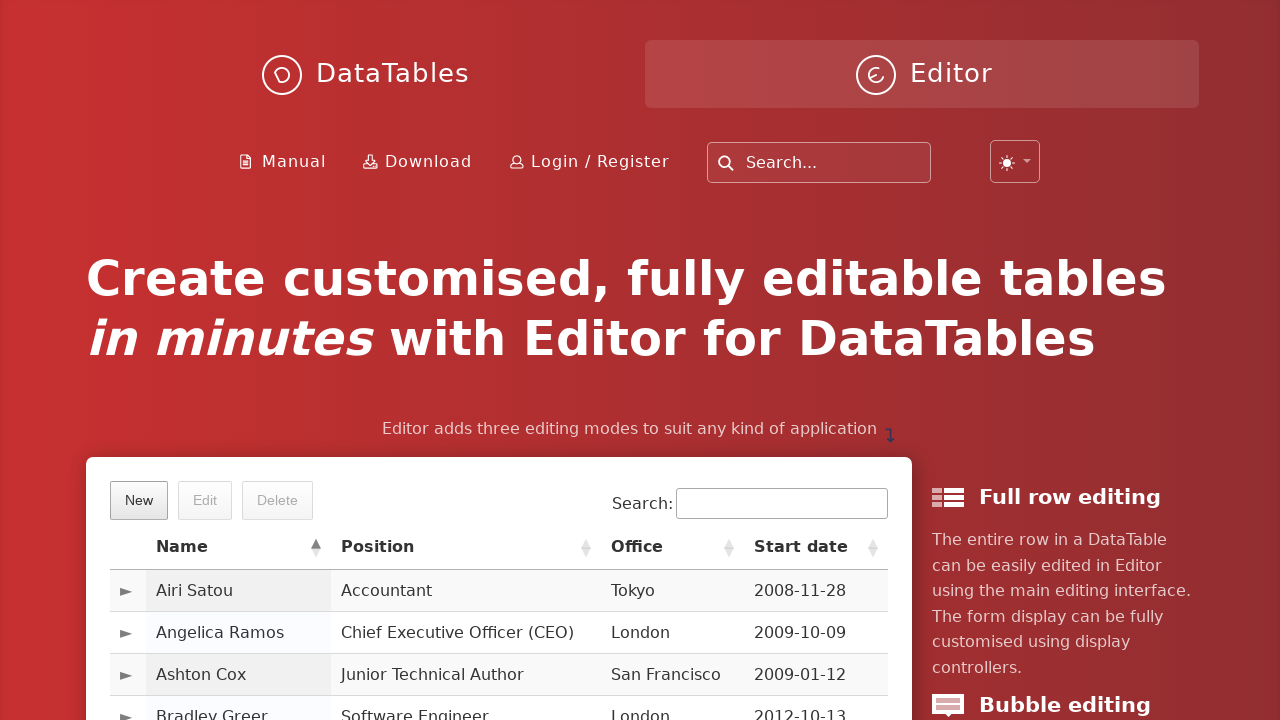

Clicked Create button to start adding a new user at (139, 500) on button.dt-button.buttons-create
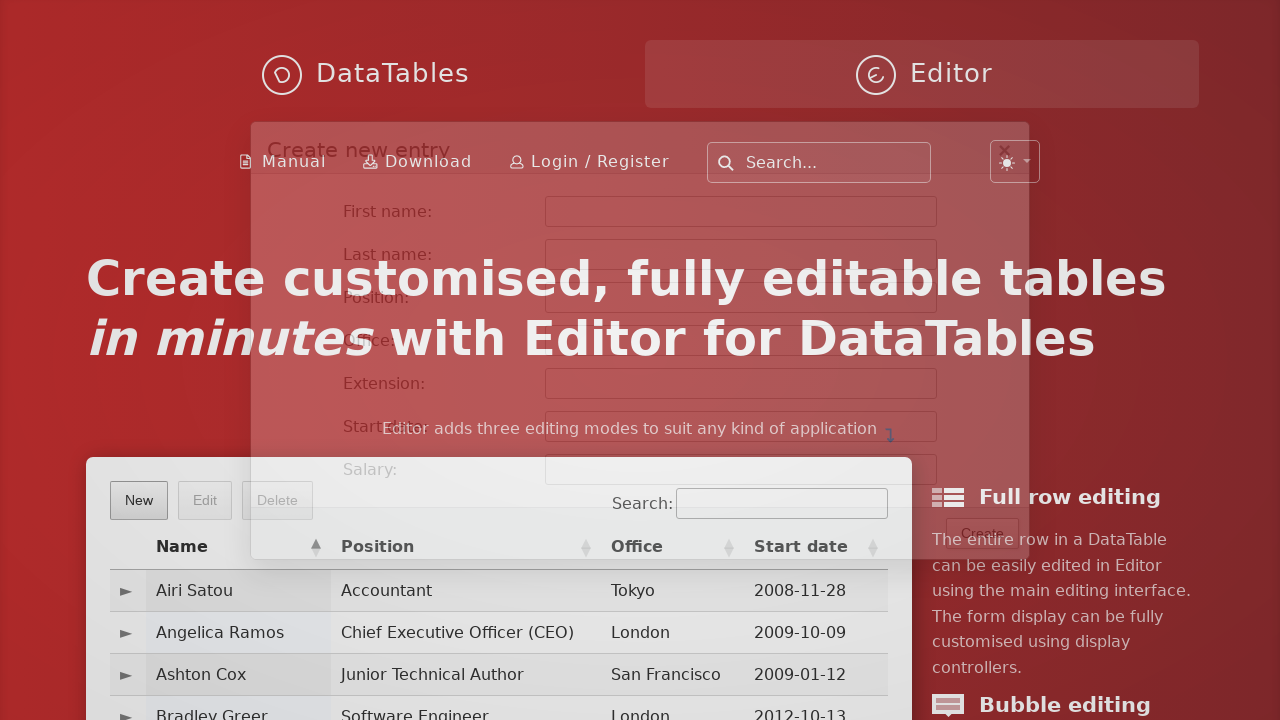

Filled first name field with 'Manuel' on input#DTE_Field_first_name
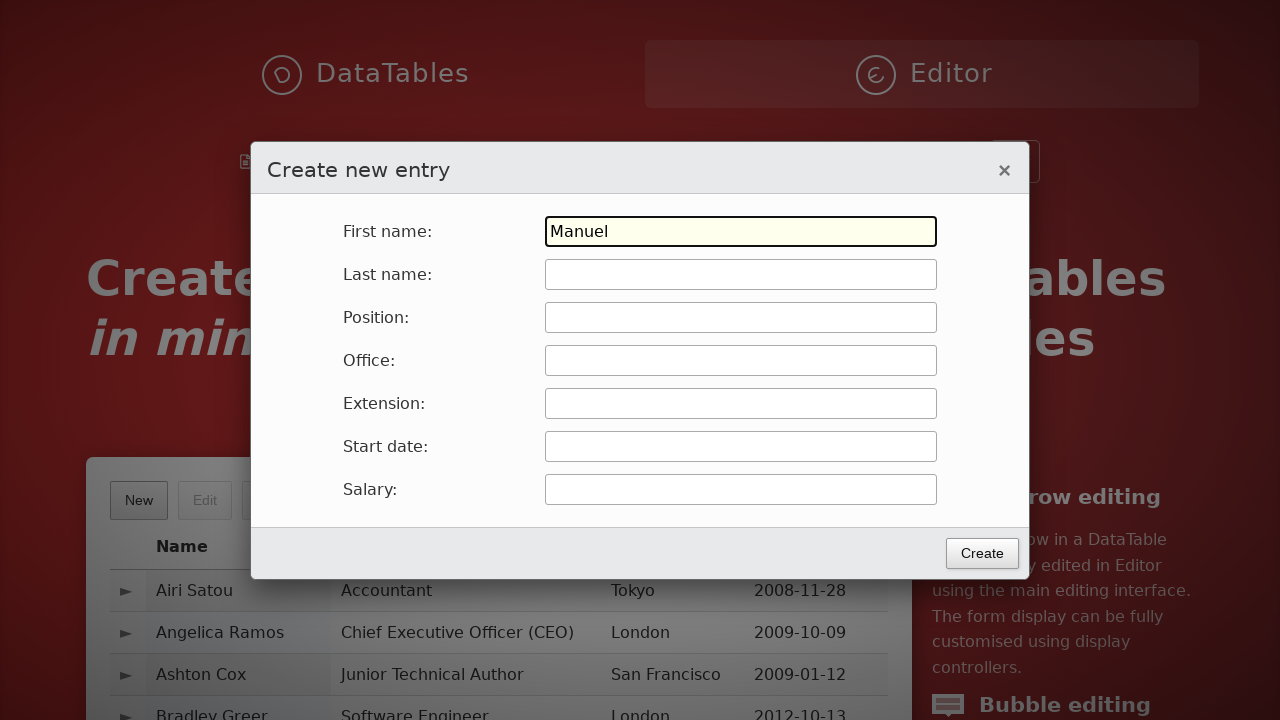

Pressed Tab to move to next field on input#DTE_Field_first_name
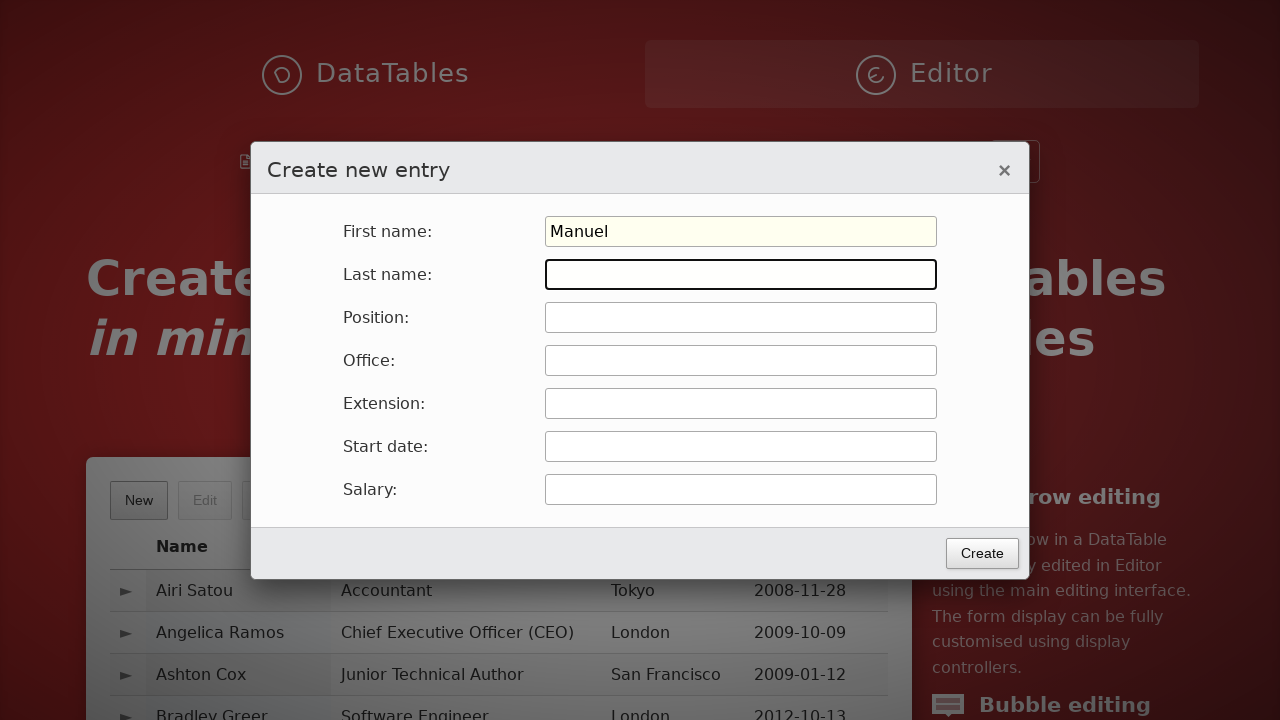

Typed last name 'Macron' on input#DTE_Field_last_name
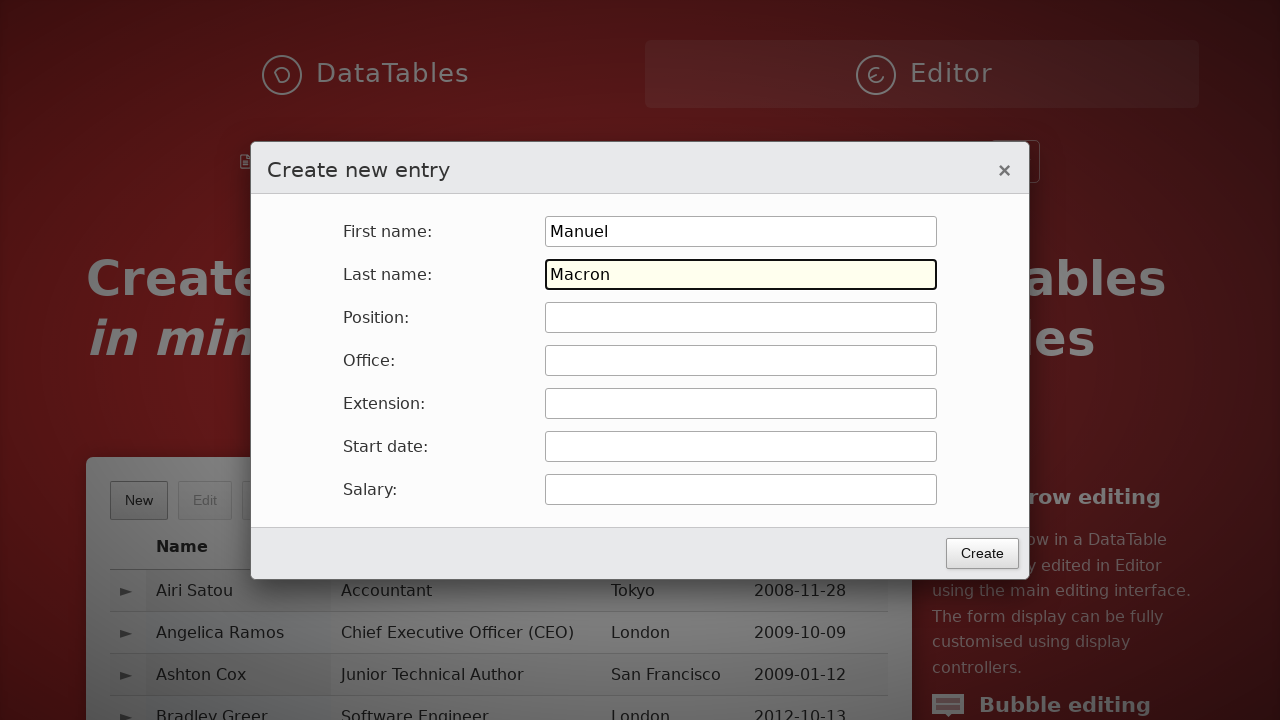

Pressed Tab to move to position field on input#DTE_Field_last_name
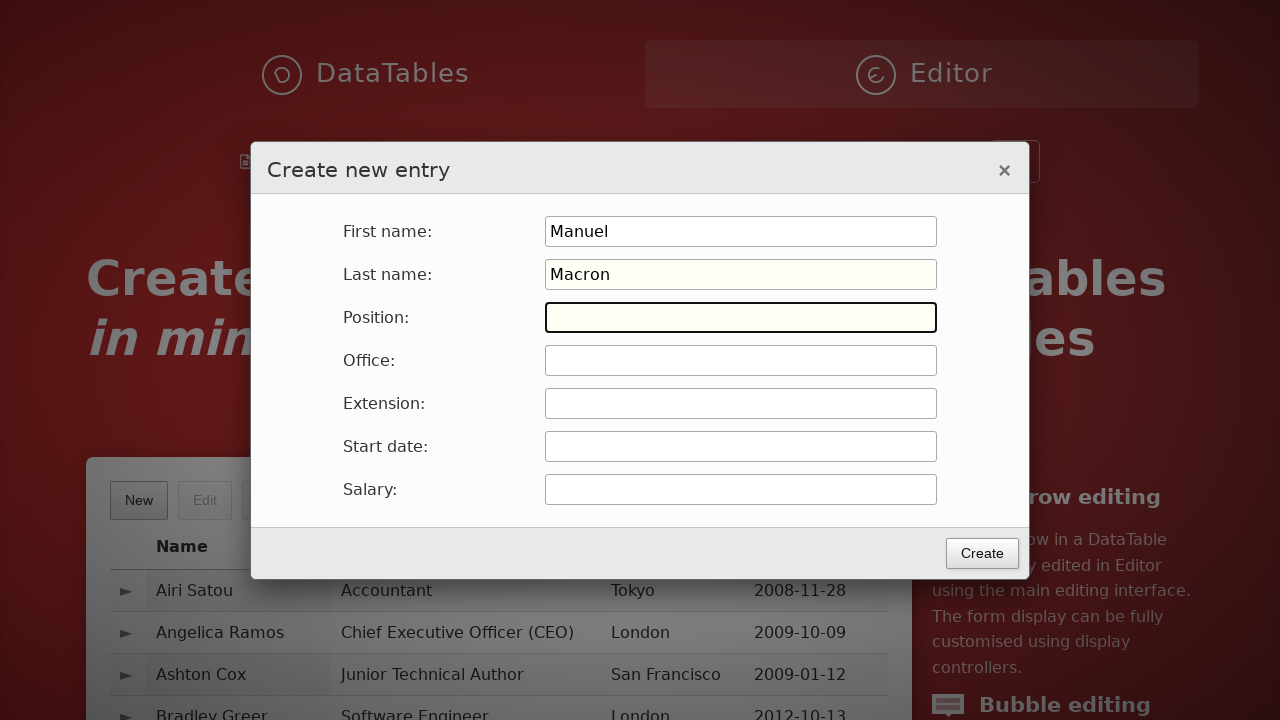

Typed position 'President' on input#DTE_Field_position
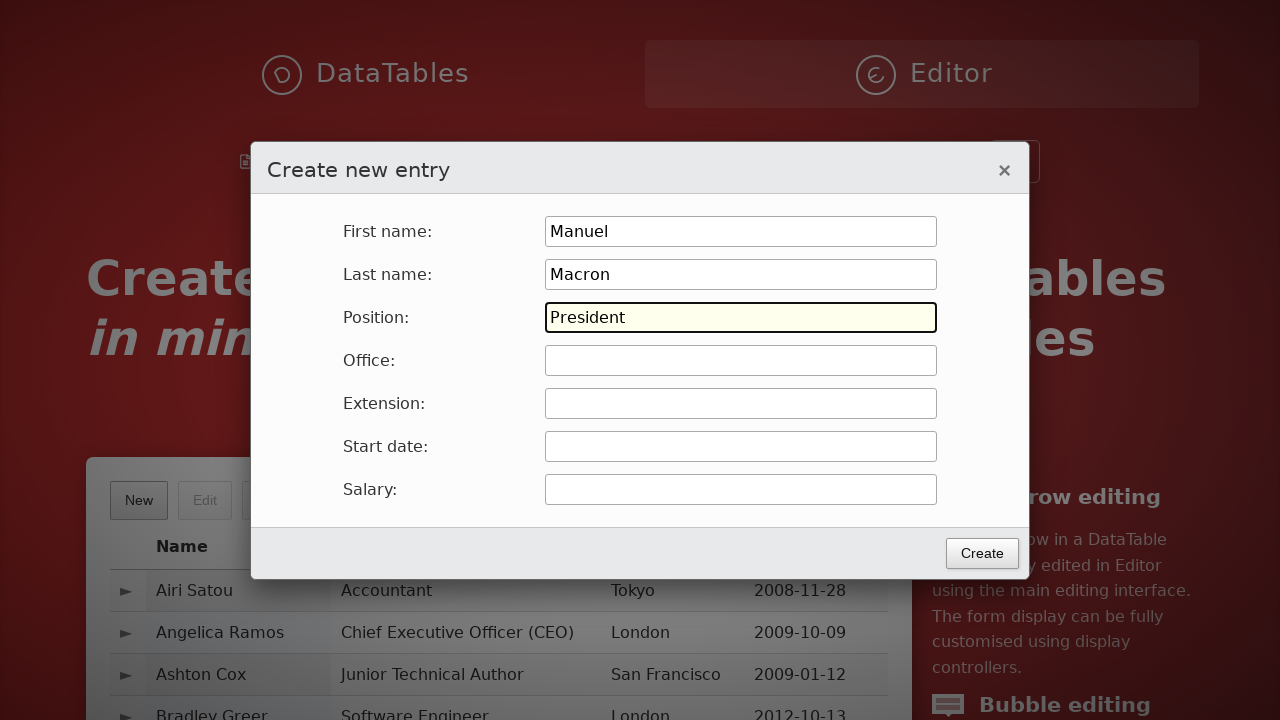

Pressed Tab to move to office field on input#DTE_Field_position
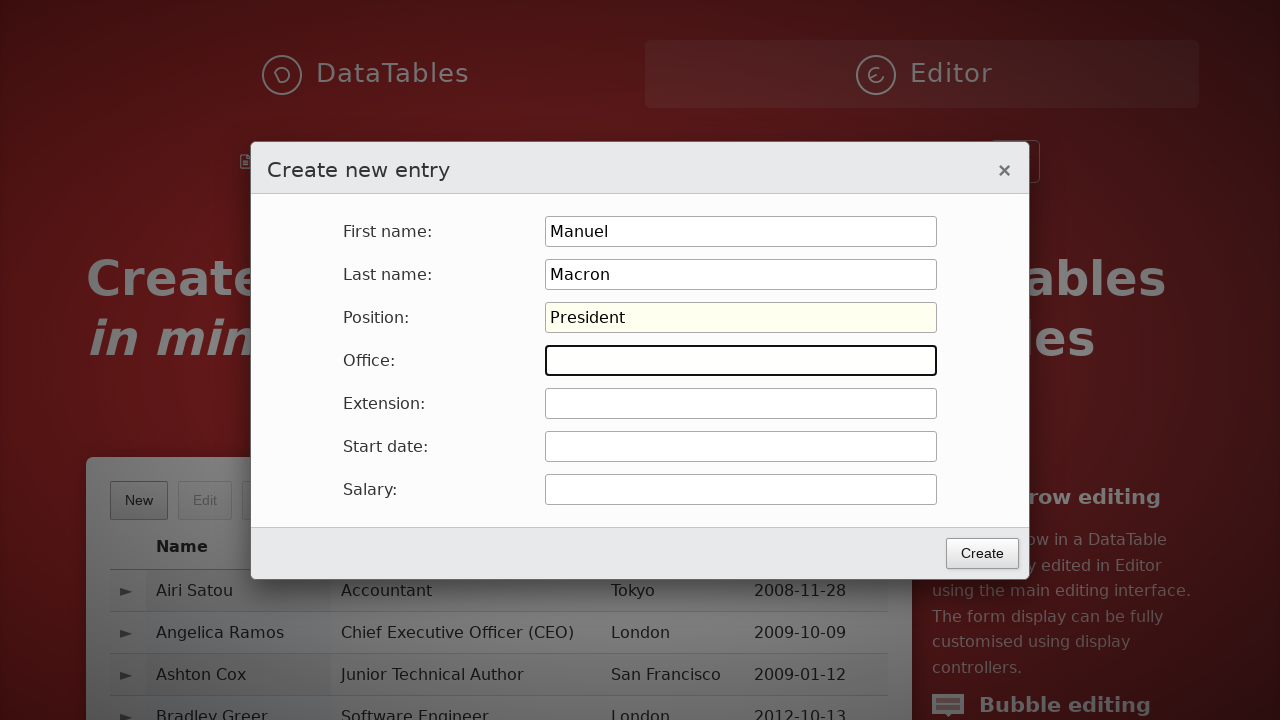

Typed office 'Paris' on input#DTE_Field_office
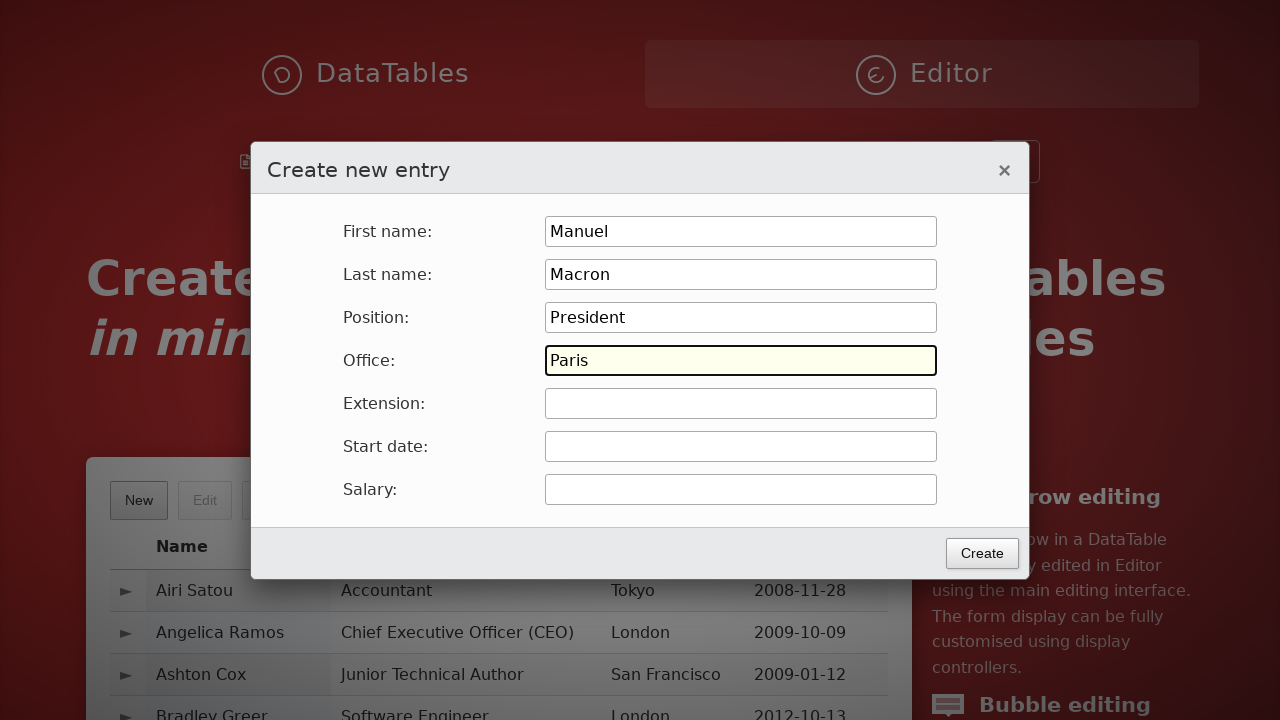

Pressed Tab to move to extension field on input#DTE_Field_office
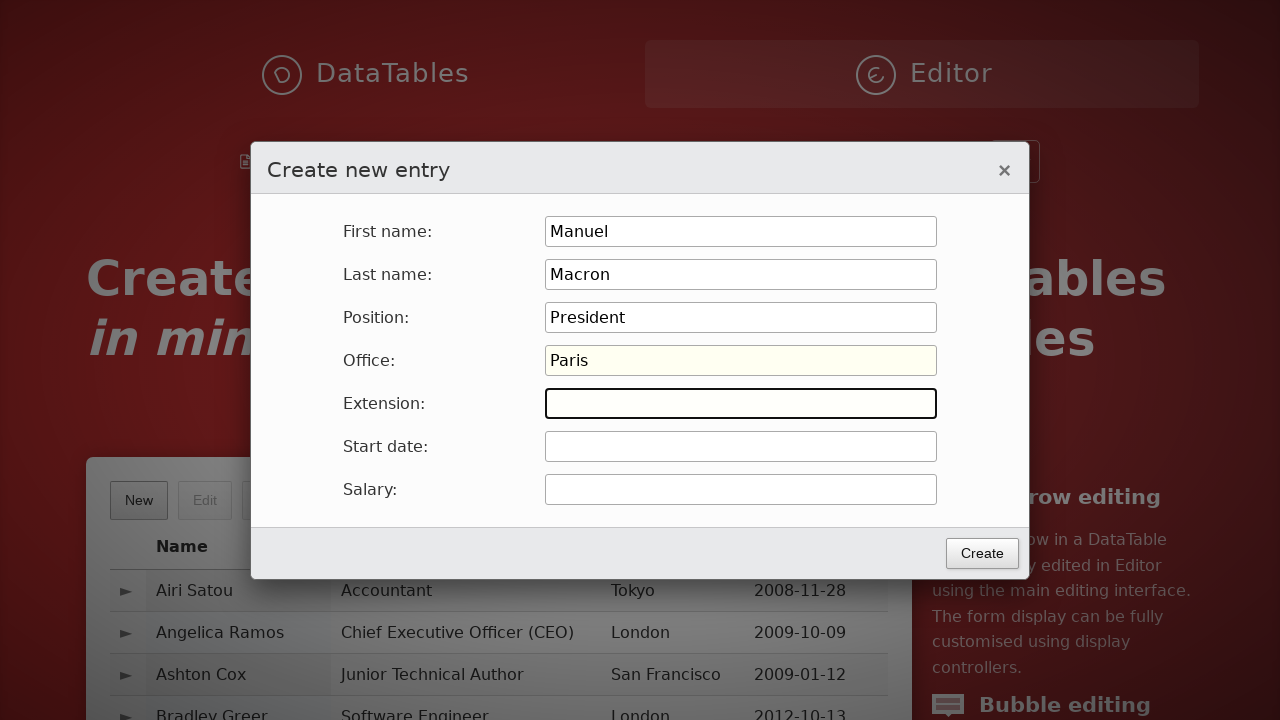

Typed extension 'gerer' on input#DTE_Field_extn
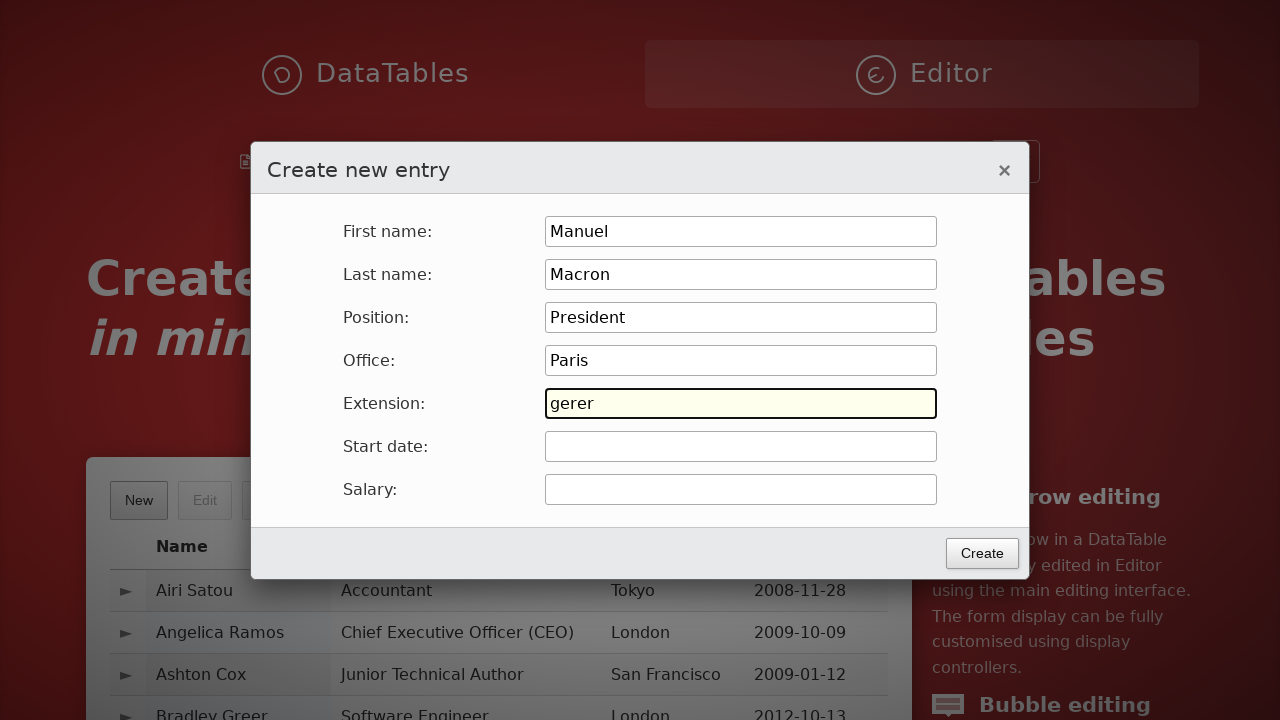

Pressed Tab to move to start date field on input#DTE_Field_extn
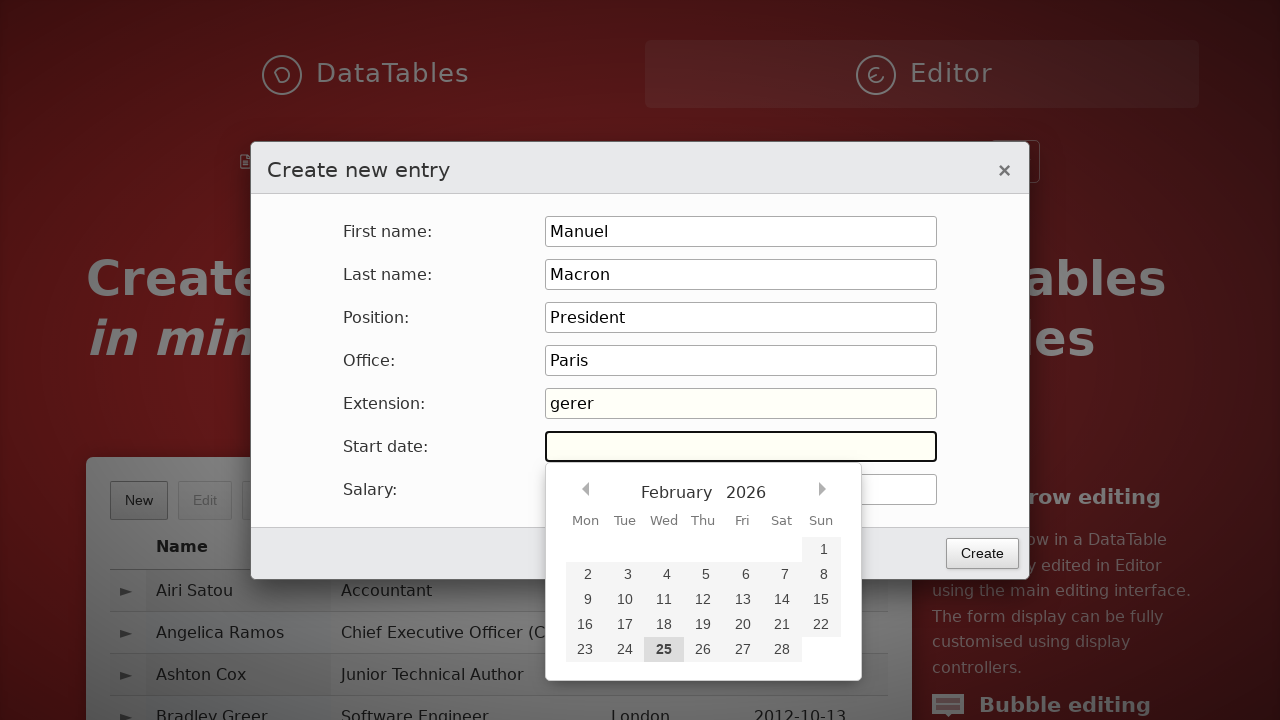

Typed start date '2017-06-16' on input#DTE_Field_start_date
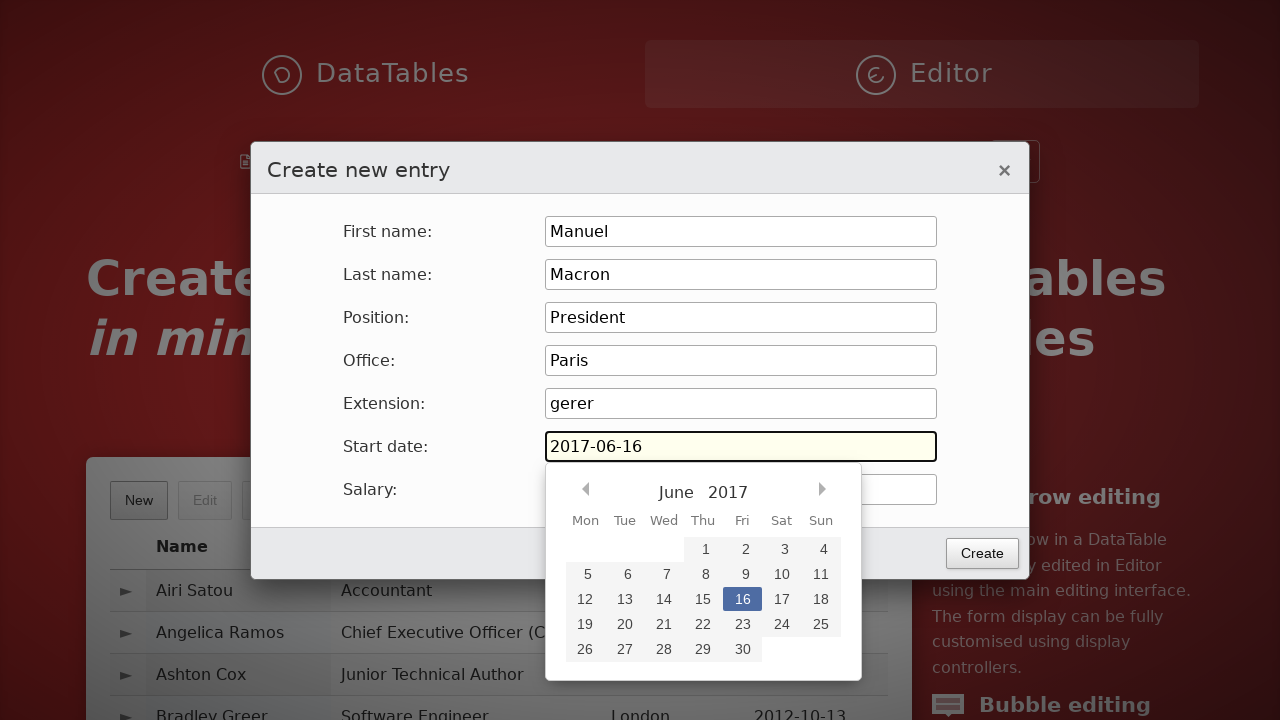

Pressed Tab to move to salary field on input#DTE_Field_start_date
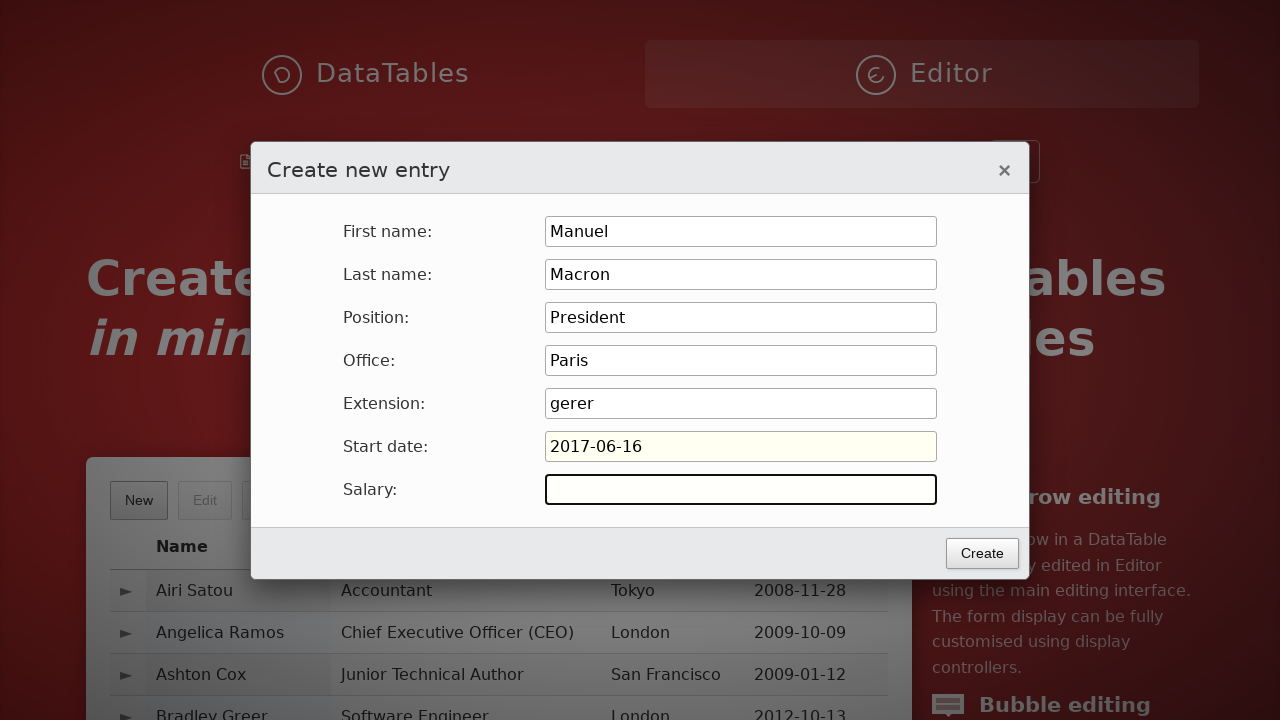

Typed salary '200000' on input#DTE_Field_salary
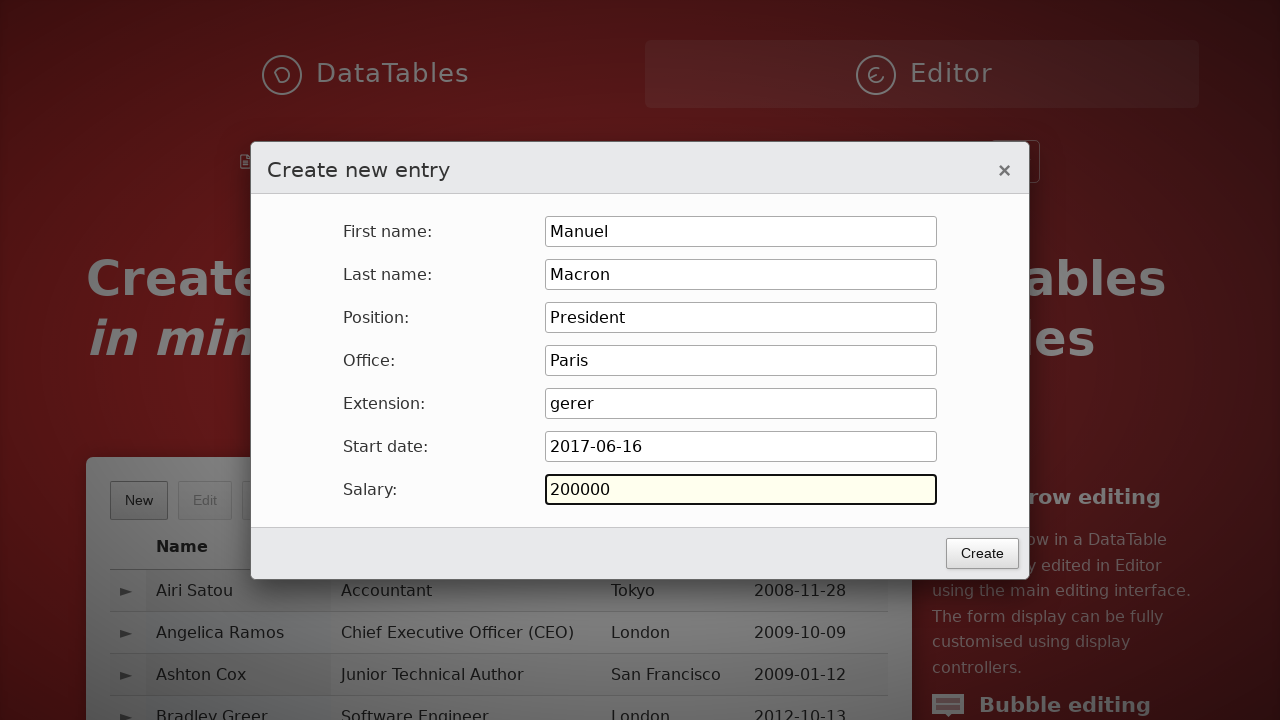

Clicked Create button to submit the new user form at (982, 553) on button:has-text('Create')
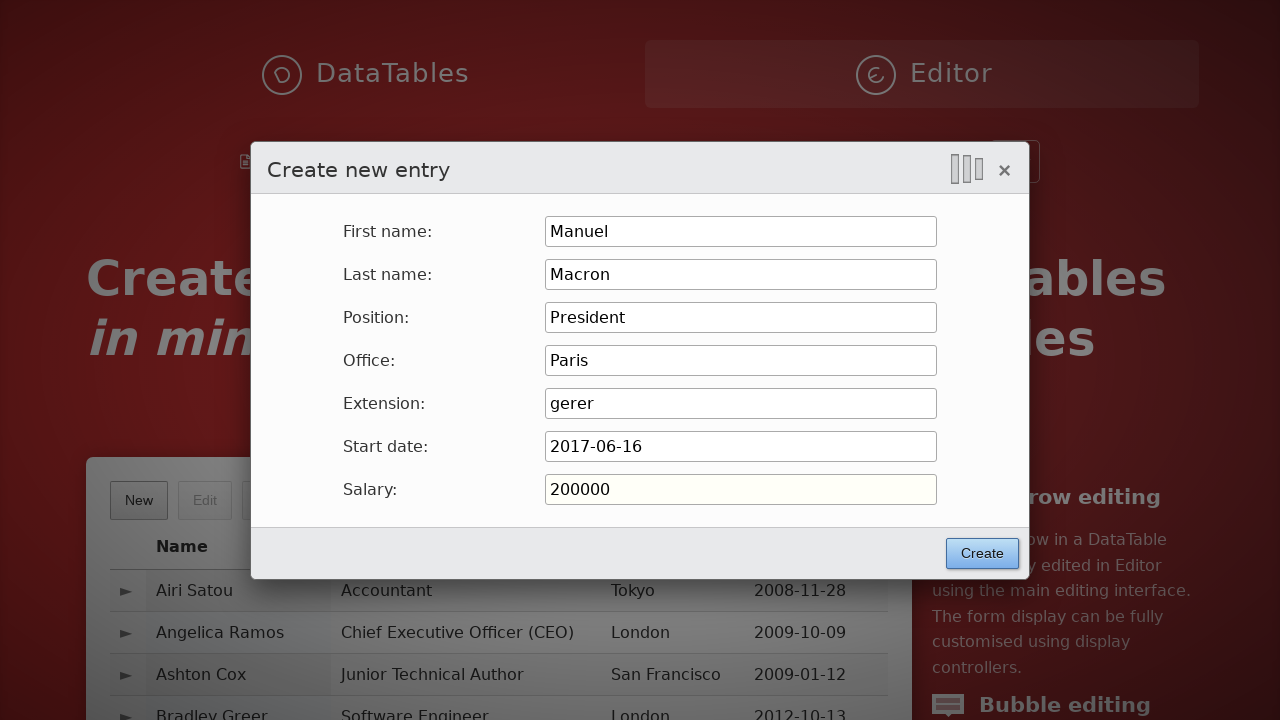

Waited 1000ms for user creation to process
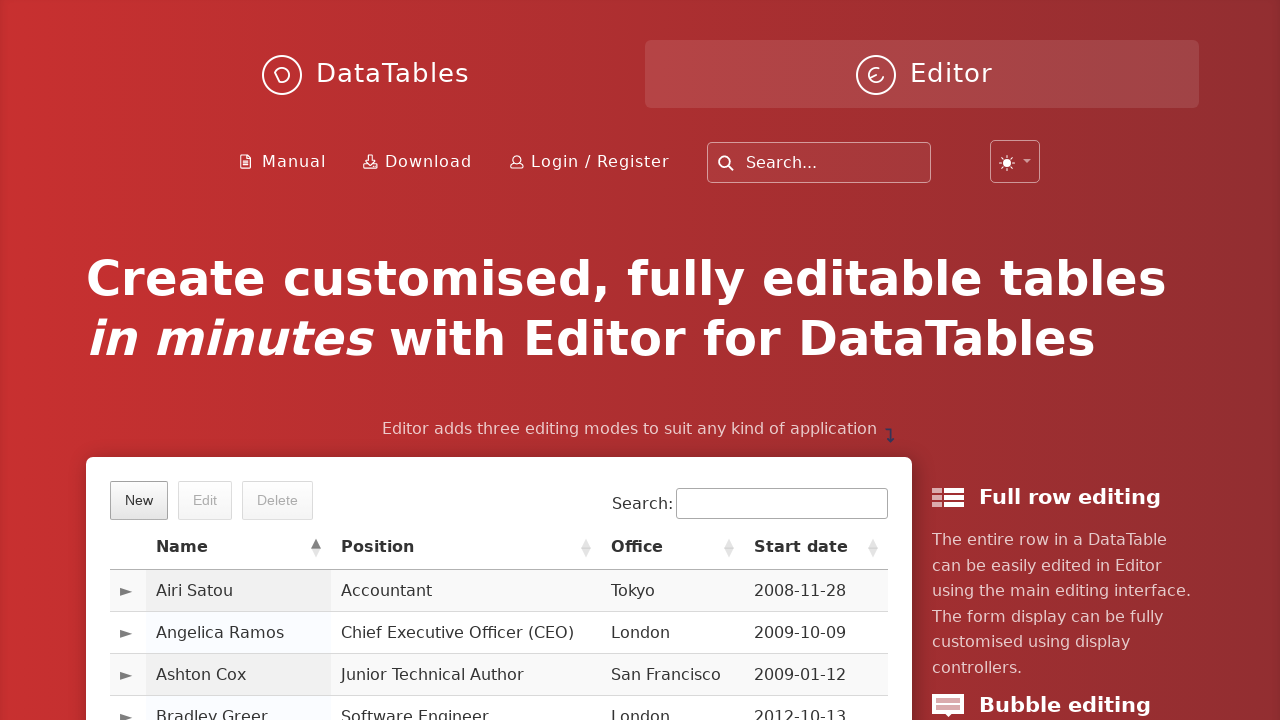

Clicked Next pagination link to navigate to next page at (852, 361) on a:has-text('Next')
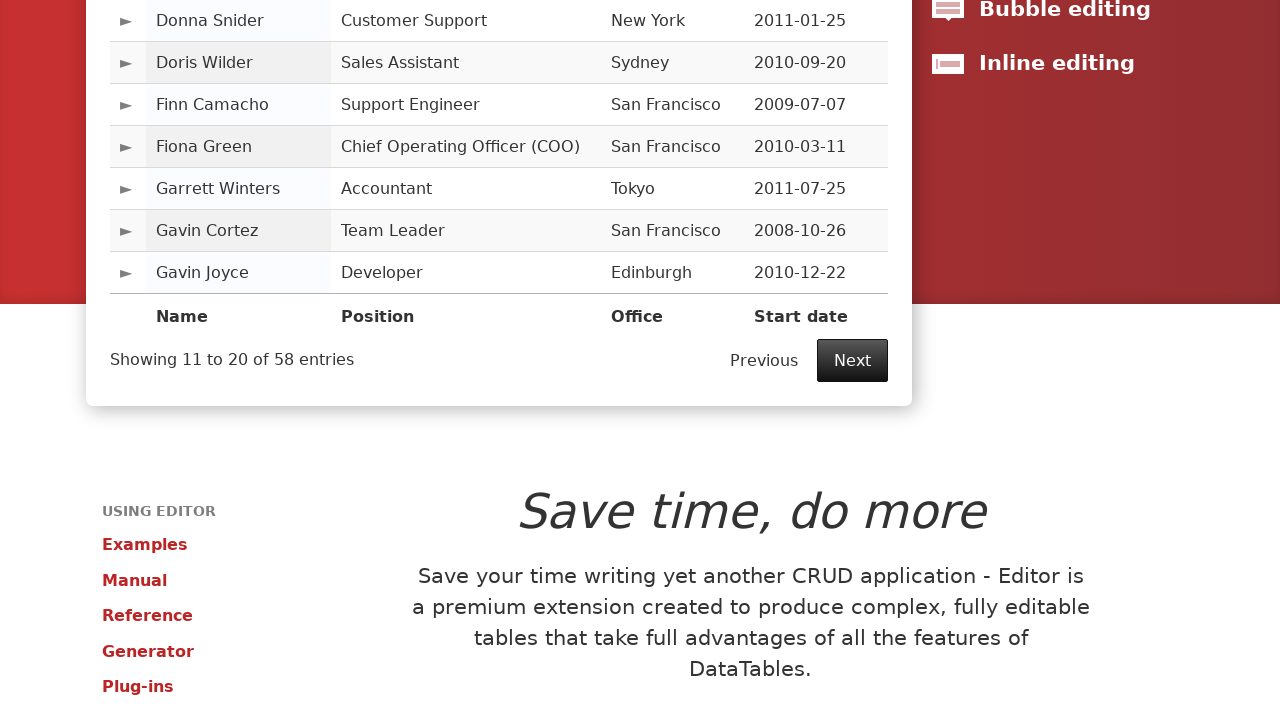

Waited 500ms for page to load
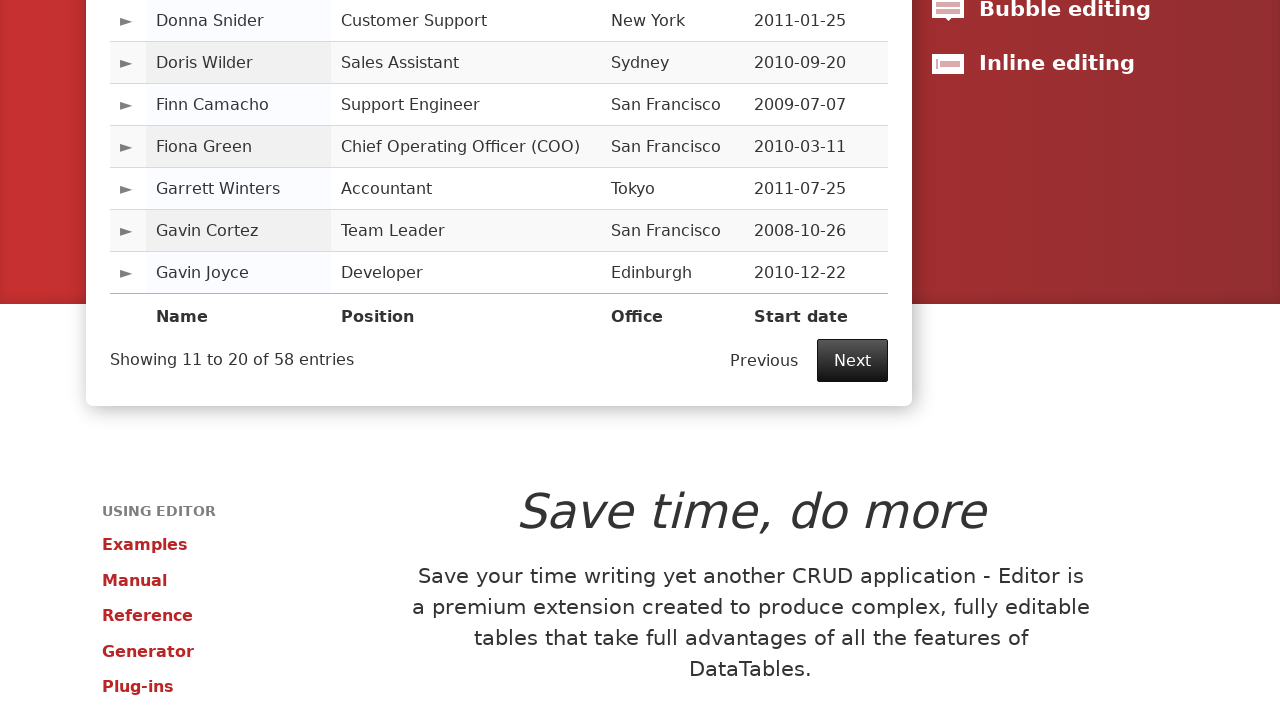

Clicked Next pagination link again at (852, 361) on a:has-text('Next')
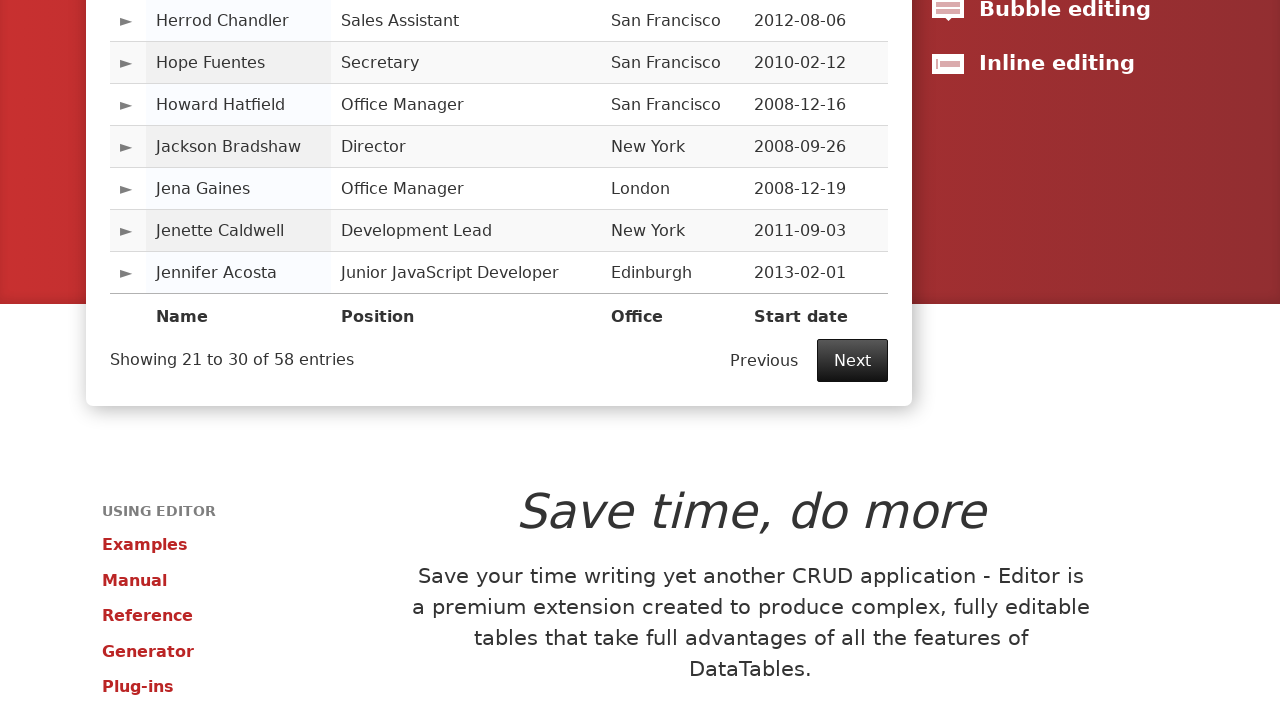

Waited 500ms for page to load
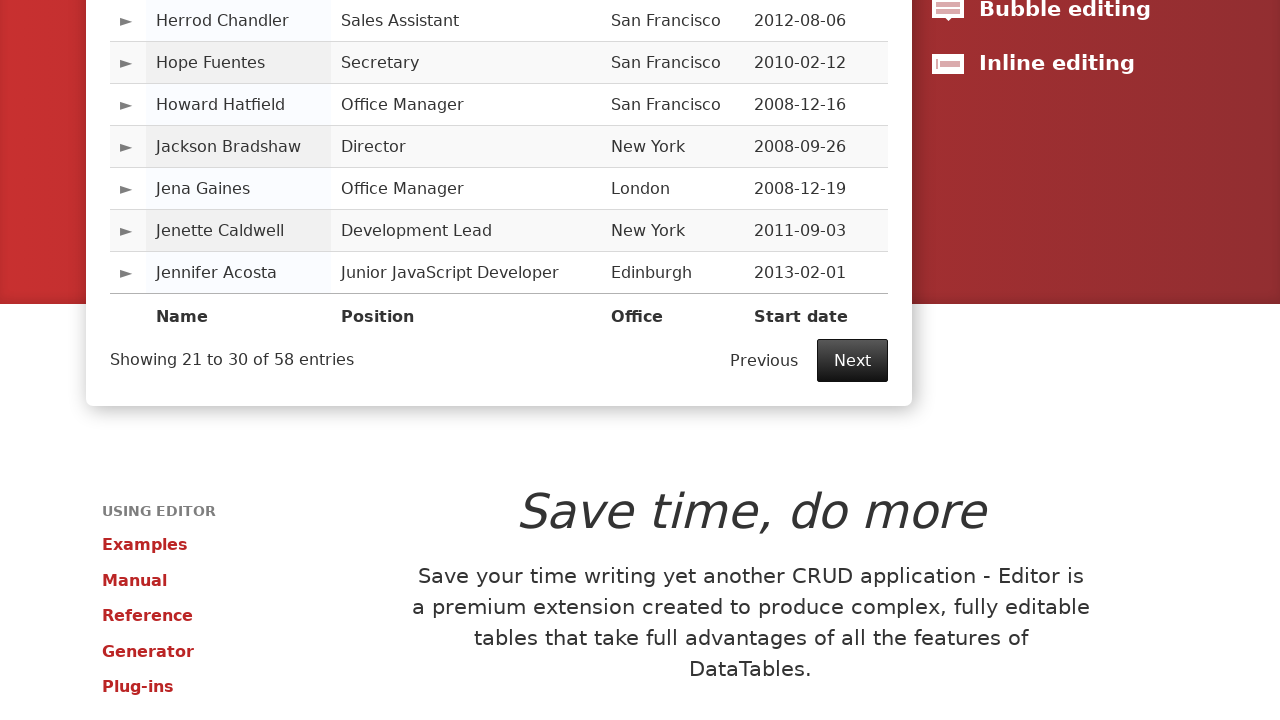

Clicked Next pagination link third time to find user at (852, 361) on a:has-text('Next')
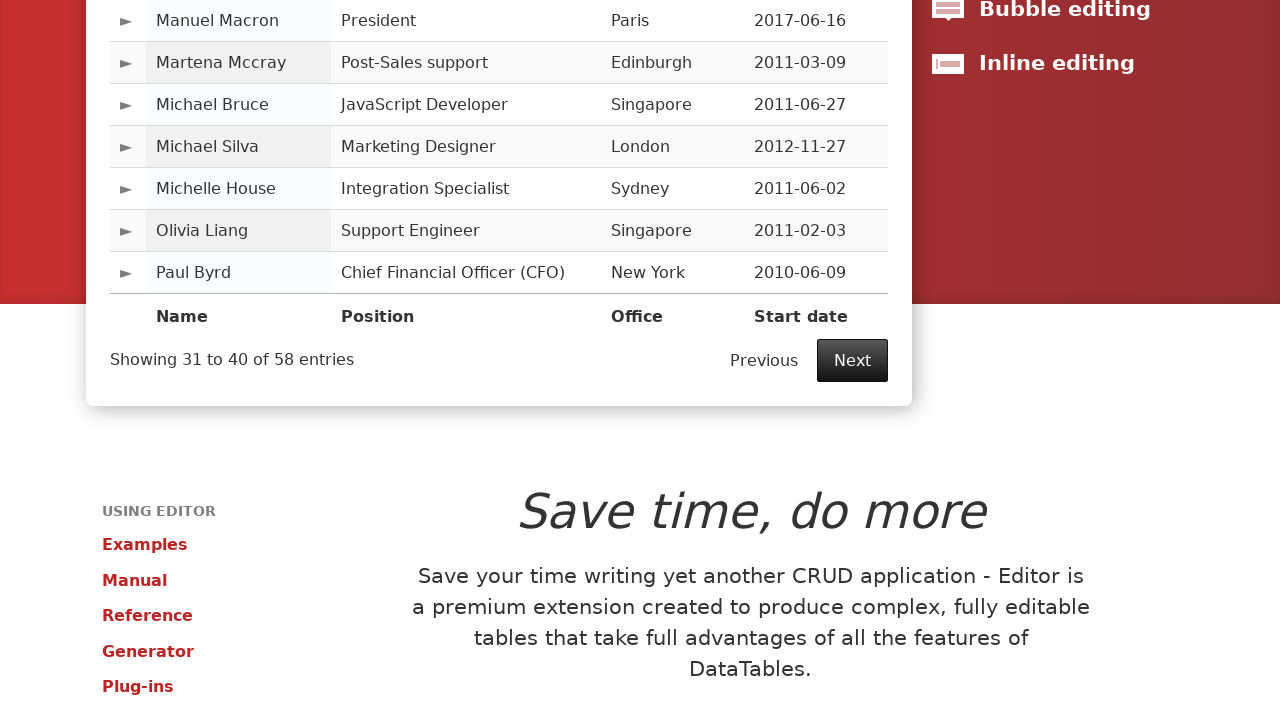

Selected the user row by clicking on 'Manuel Macron' cell at (239, 21) on td:has-text('Manuel Macron')
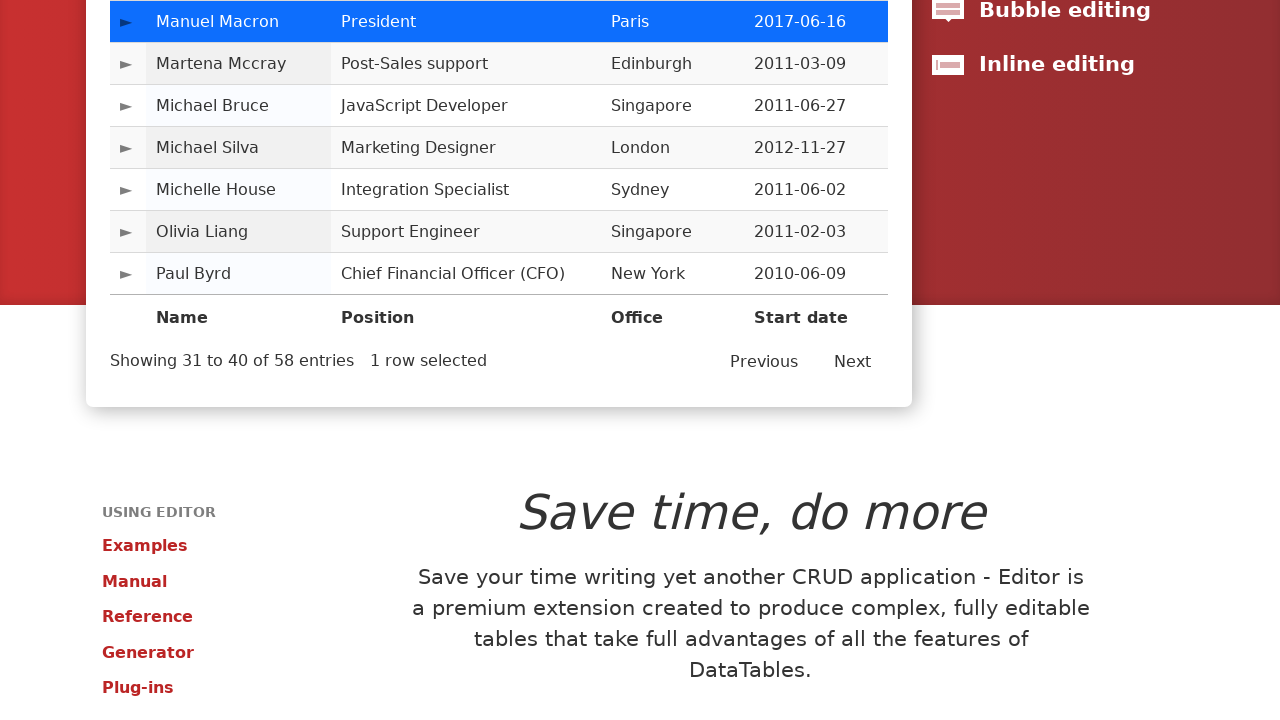

Clicked Delete button to initiate user deletion at (277, 360) on button:has-text('Delete')
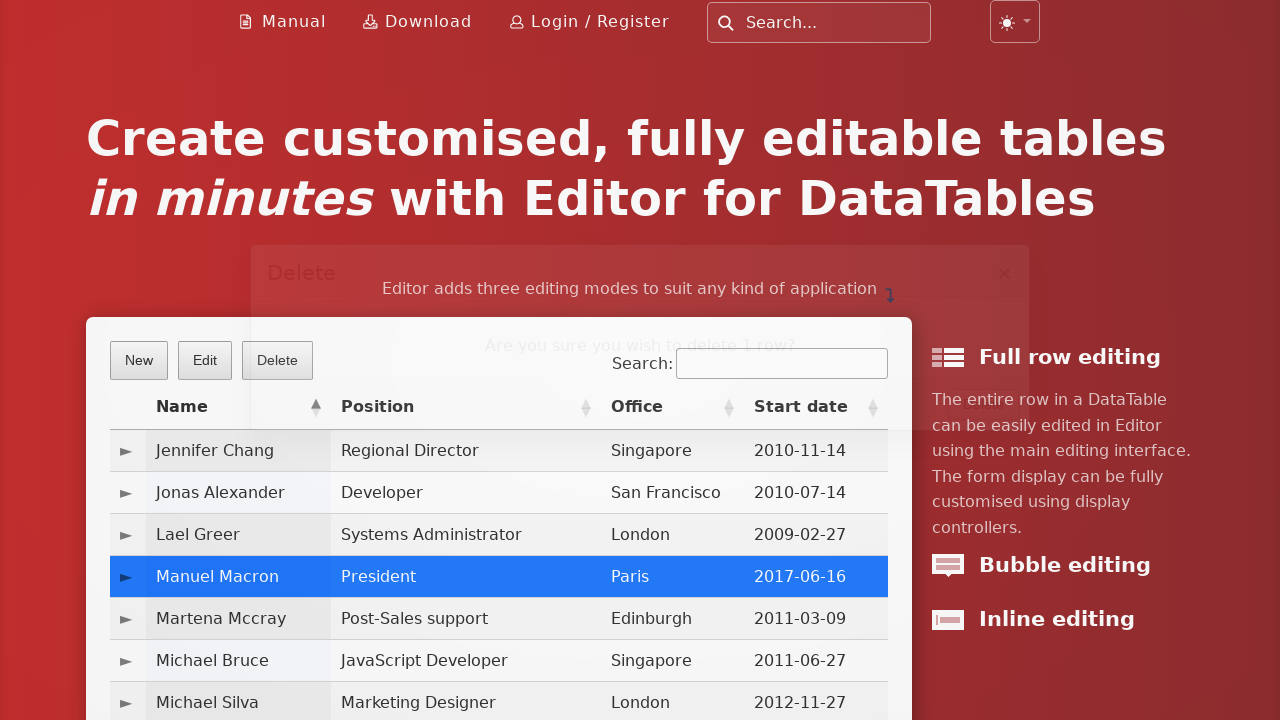

Clicked confirmation button to confirm deletion at (984, 427) on button.btn
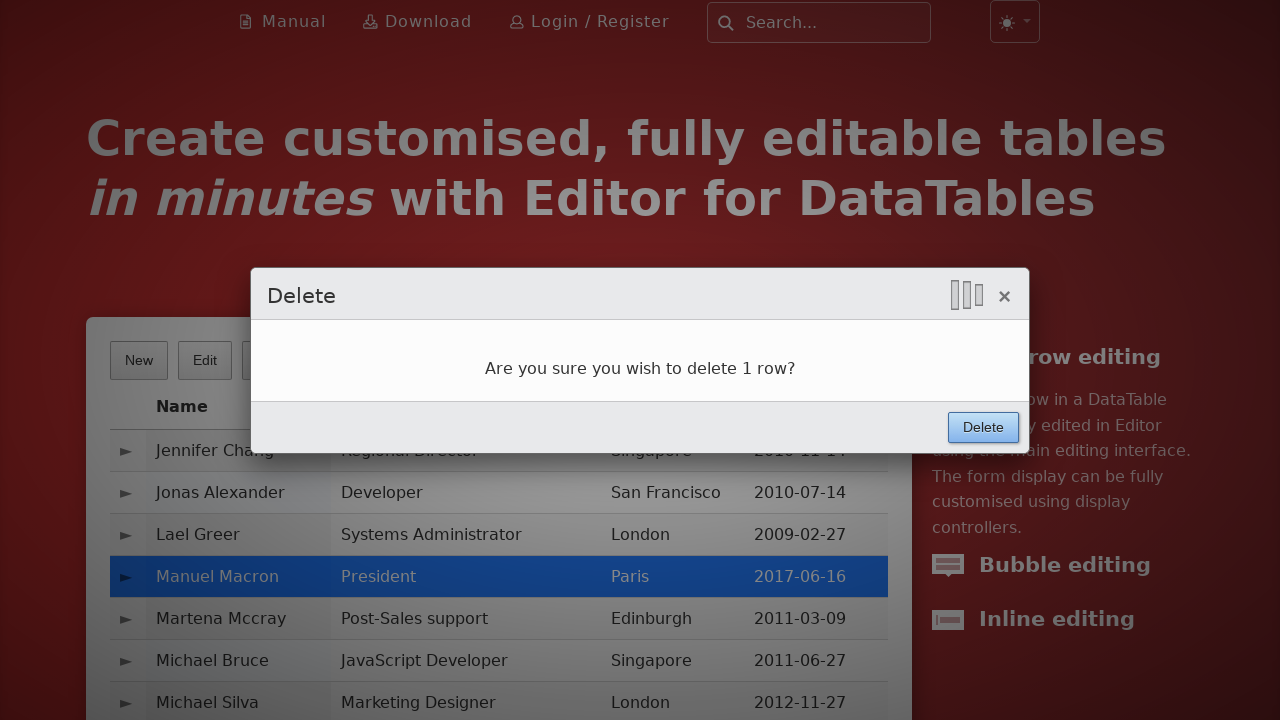

Waited 2000ms for deletion to complete
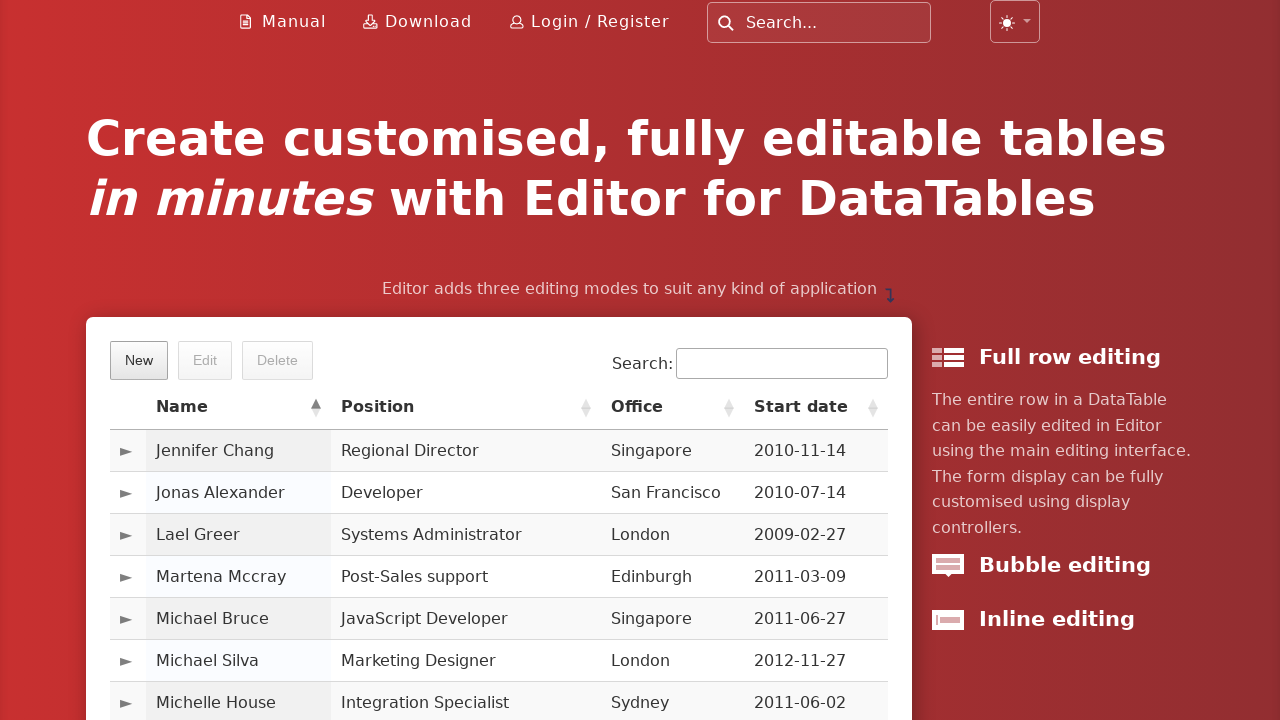

Verified that Manuel Macron user entry was successfully deleted
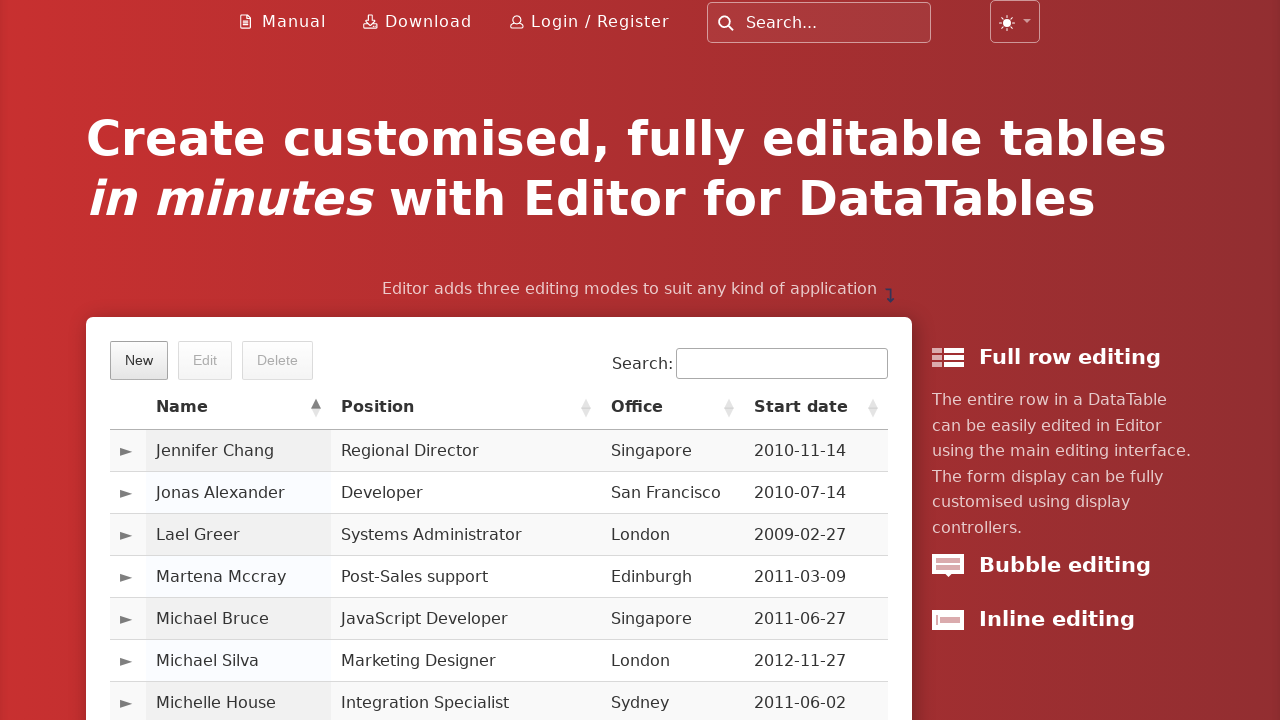

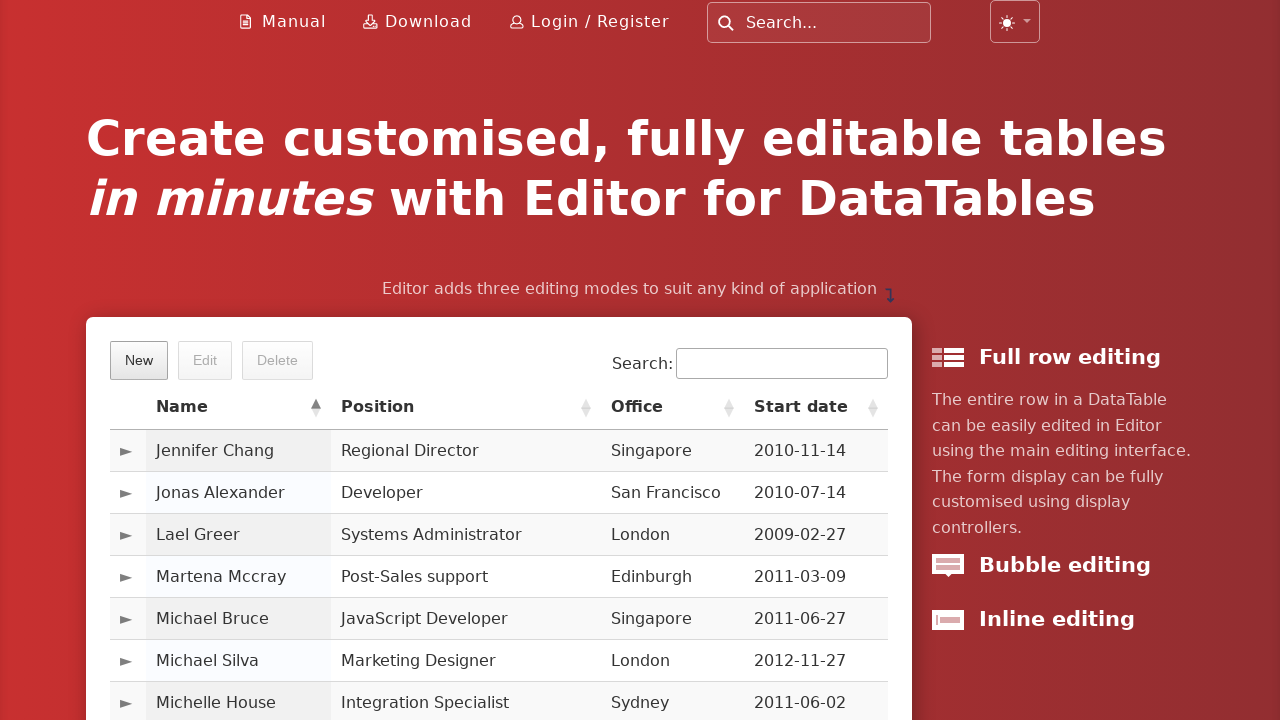